Navigates to a test automation practice page and verifies that a static table with book data is displayed

Starting URL: https://testautomationpractice.blogspot.com/

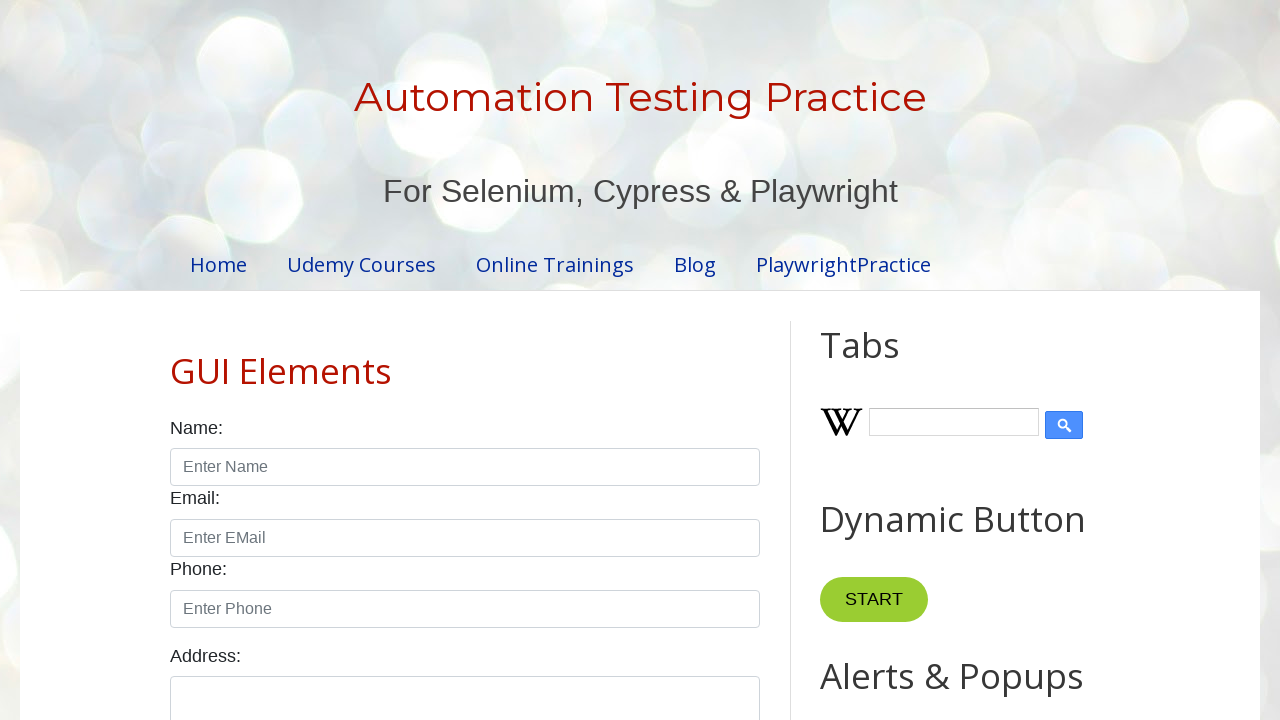

Navigated to test automation practice page
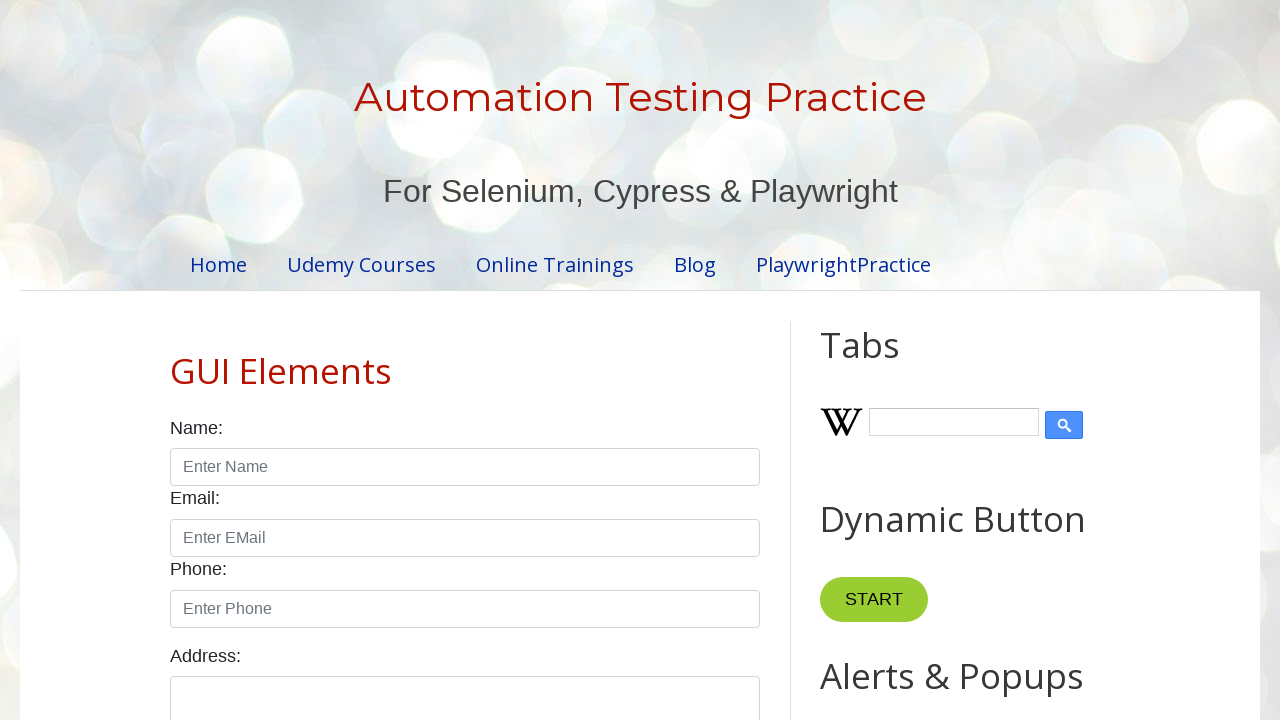

Static book table is visible on the page
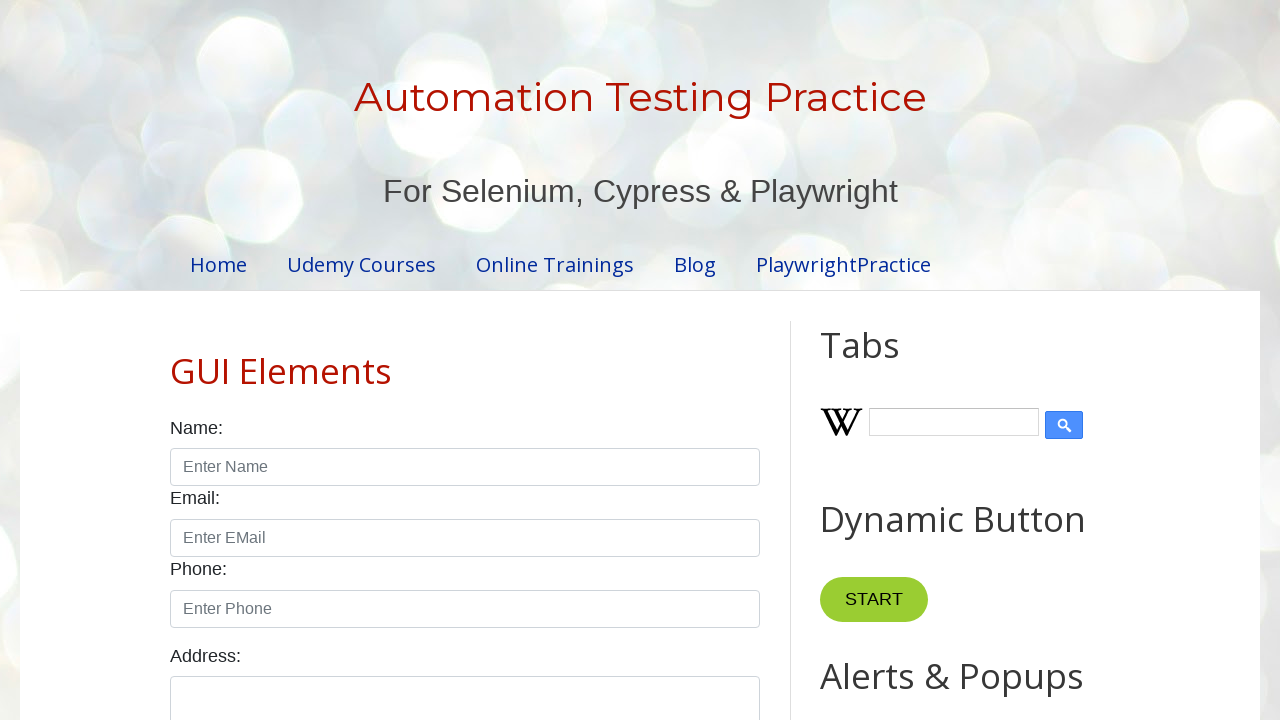

Verified that table cells with book data are present in the static table
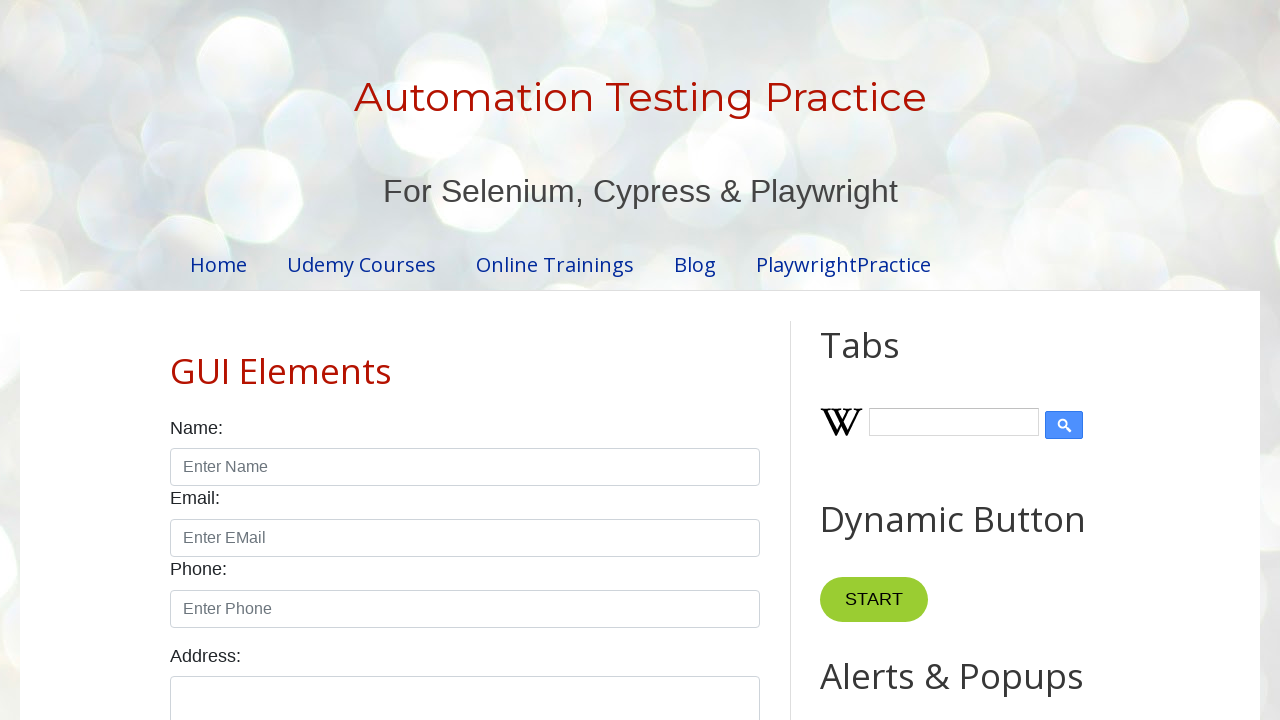

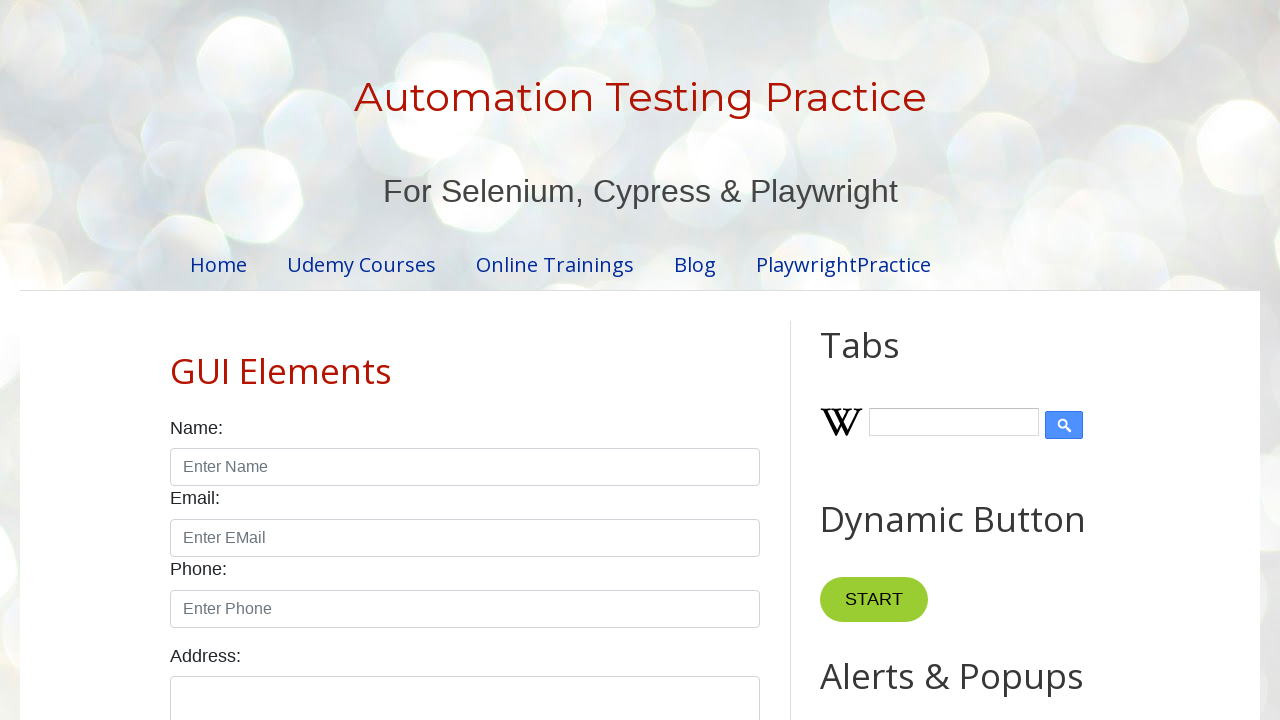